Tests Python.org search functionality by searching for "python" and verifying results are displayed

Starting URL: http://www.python.org

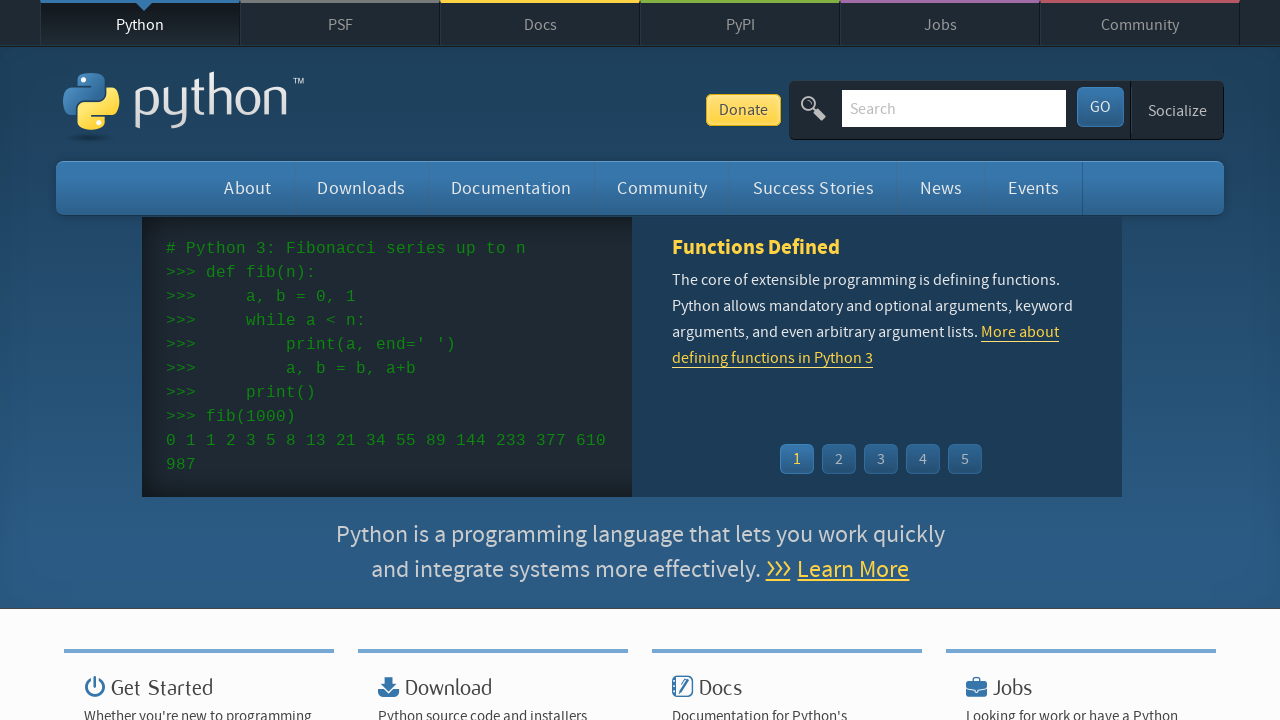

Found and cleared search input field on input[name='q']
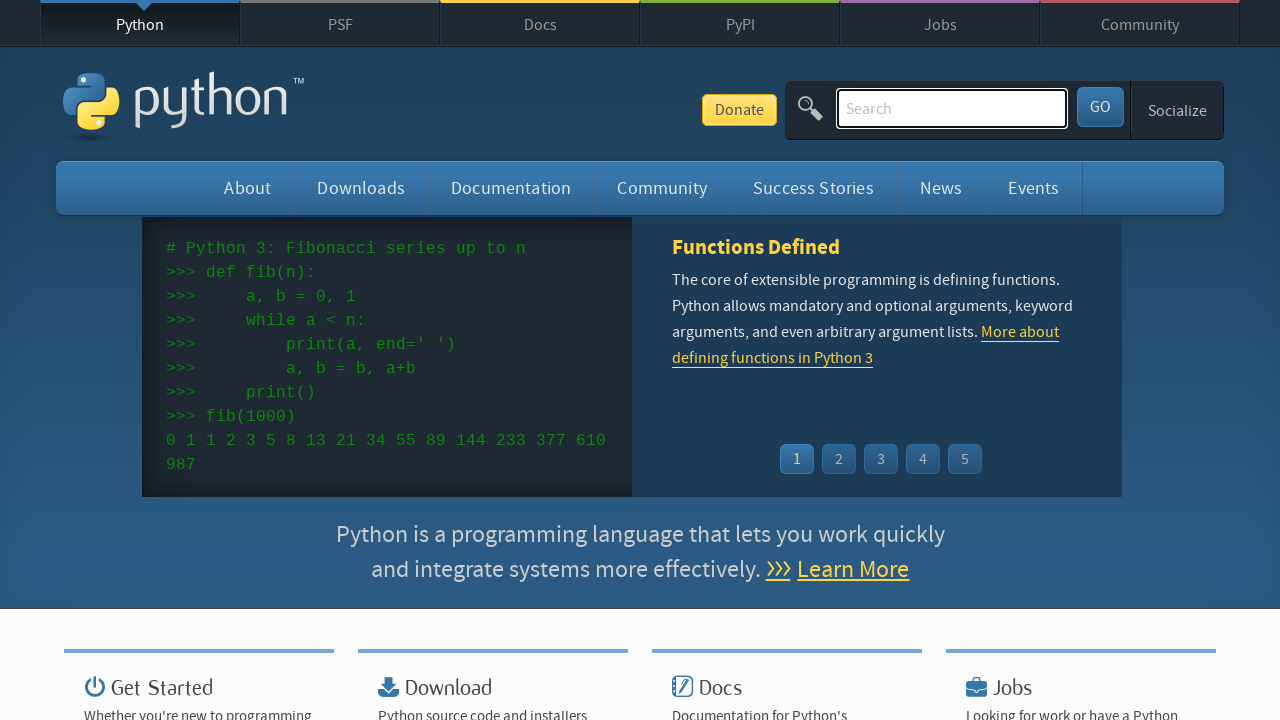

Filled search field with 'python' on input[name='q']
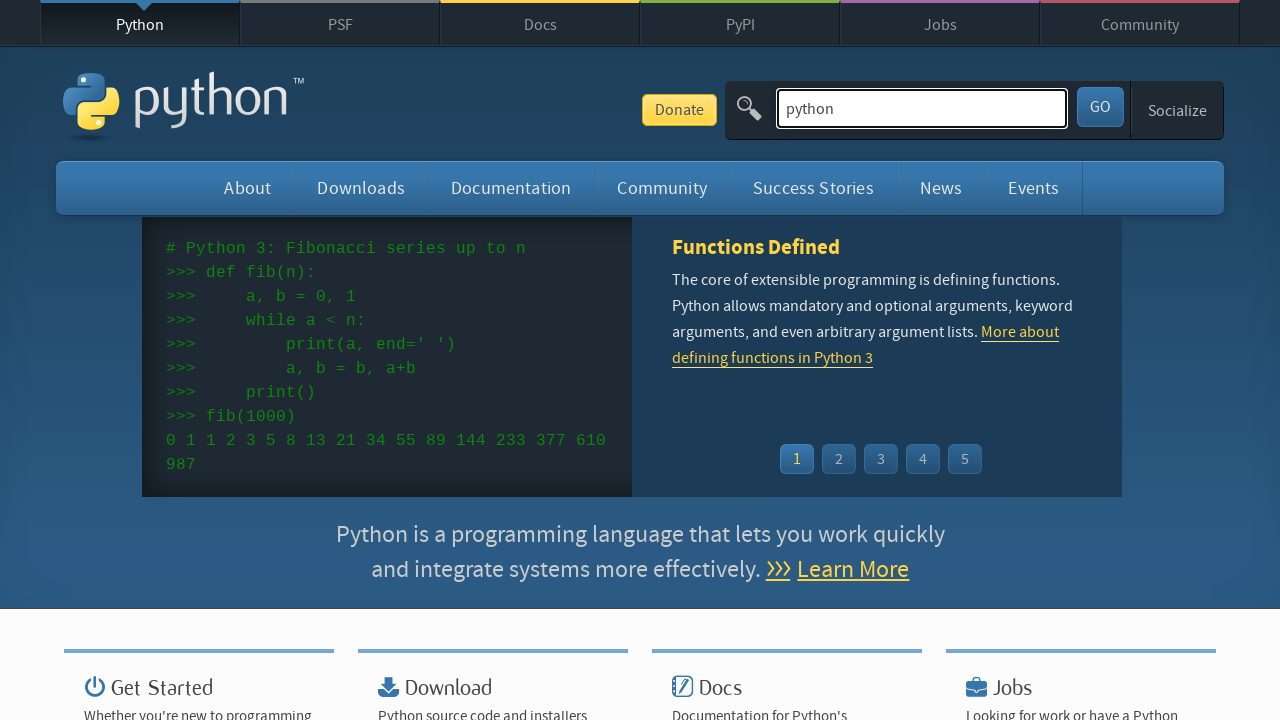

Submitted search by pressing Enter on input[name='q']
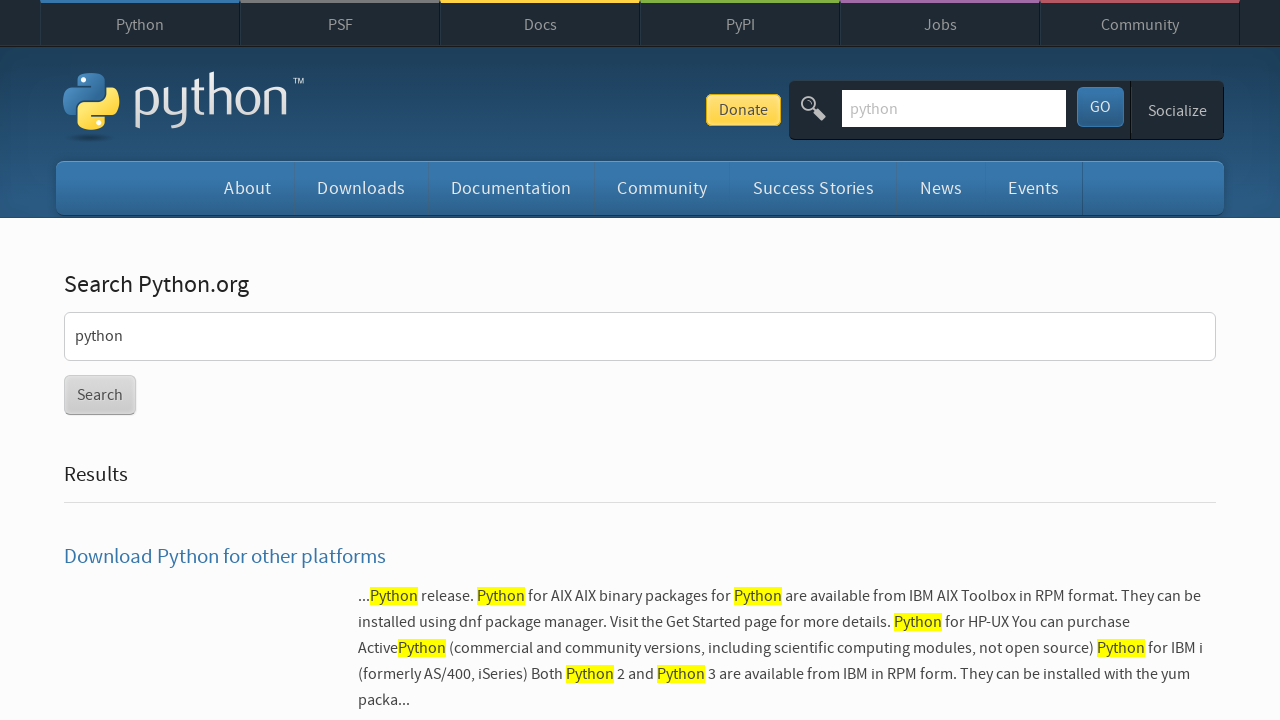

Search results loaded successfully
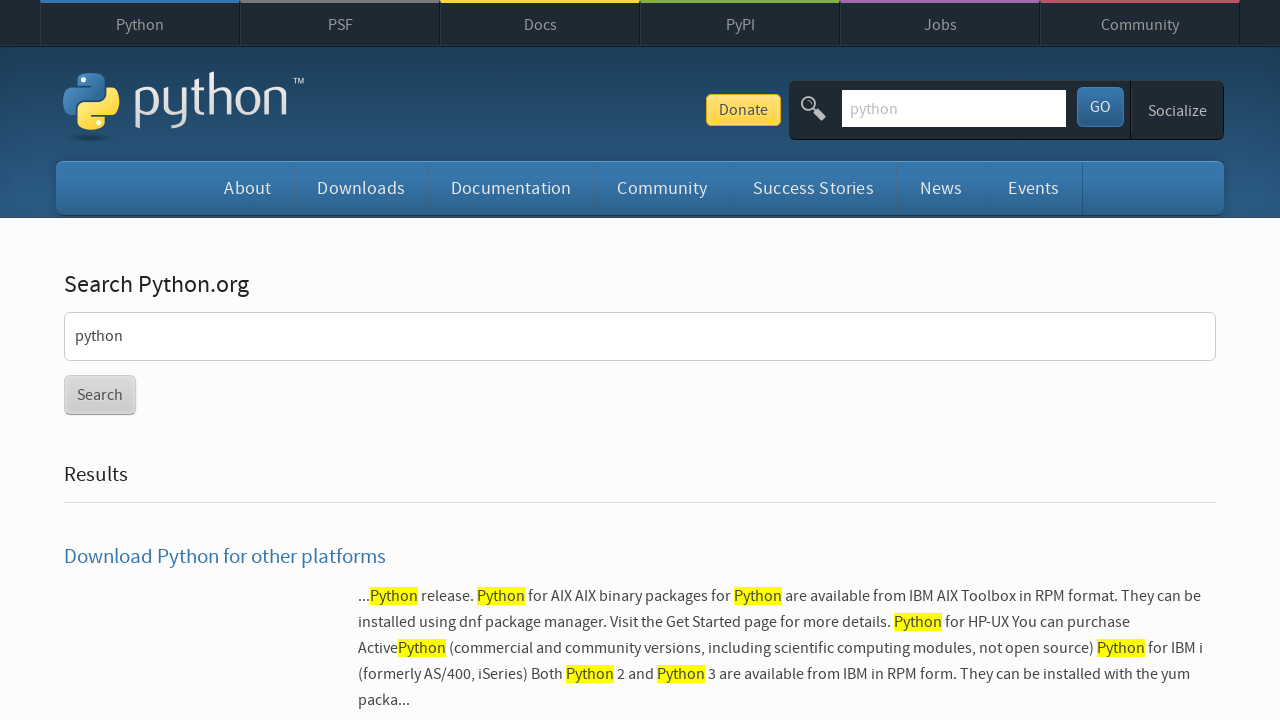

Verified that search results are displayed
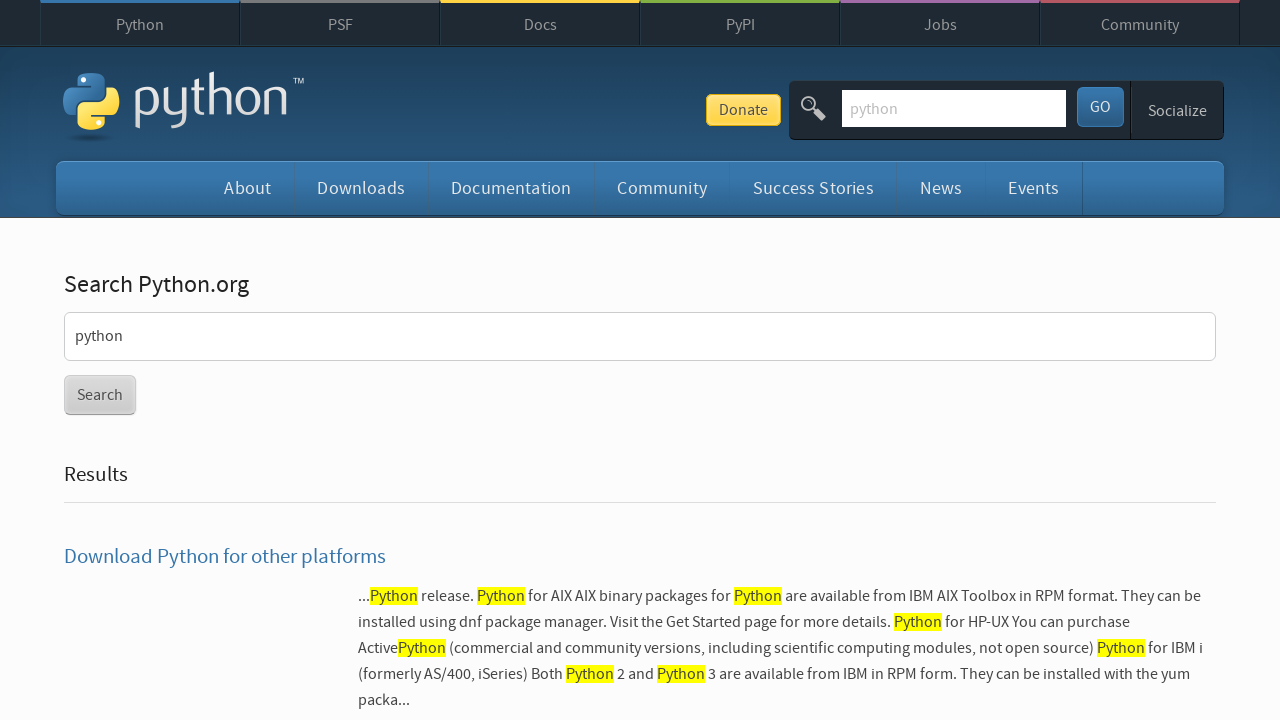

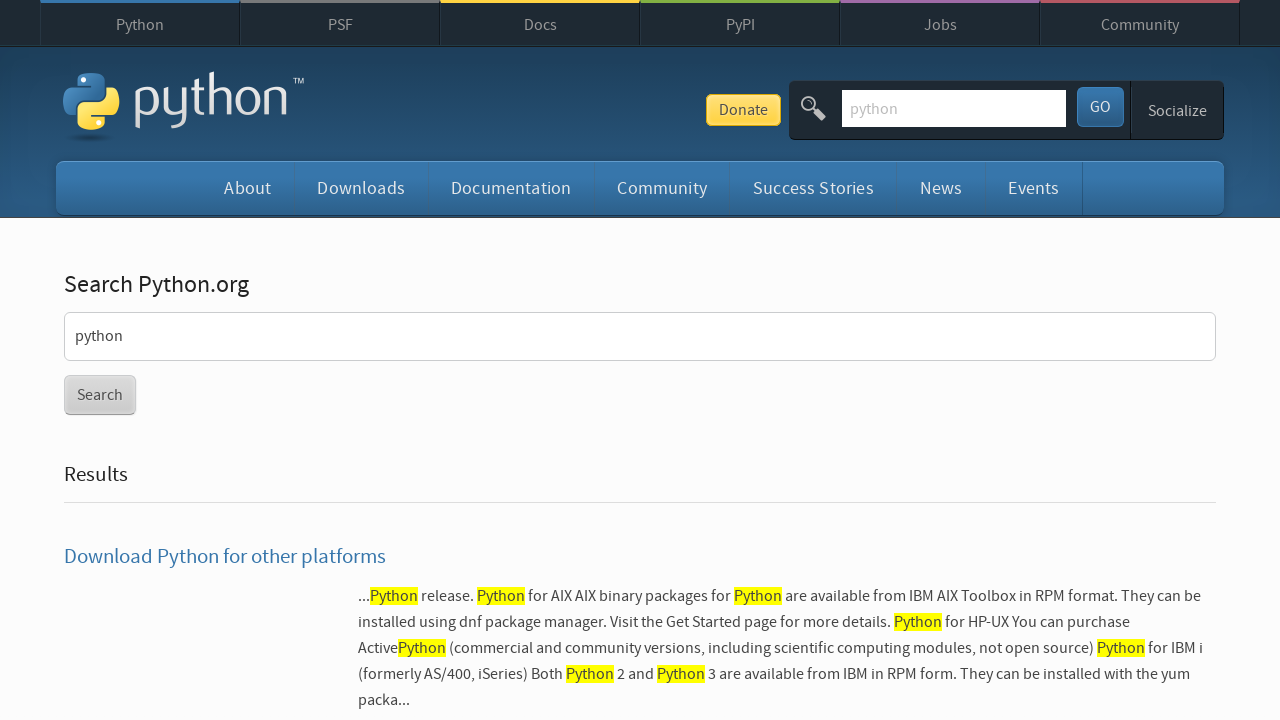